Simple navigation test that opens the FirstCry e-commerce website homepage

Starting URL: https://firstcry.com

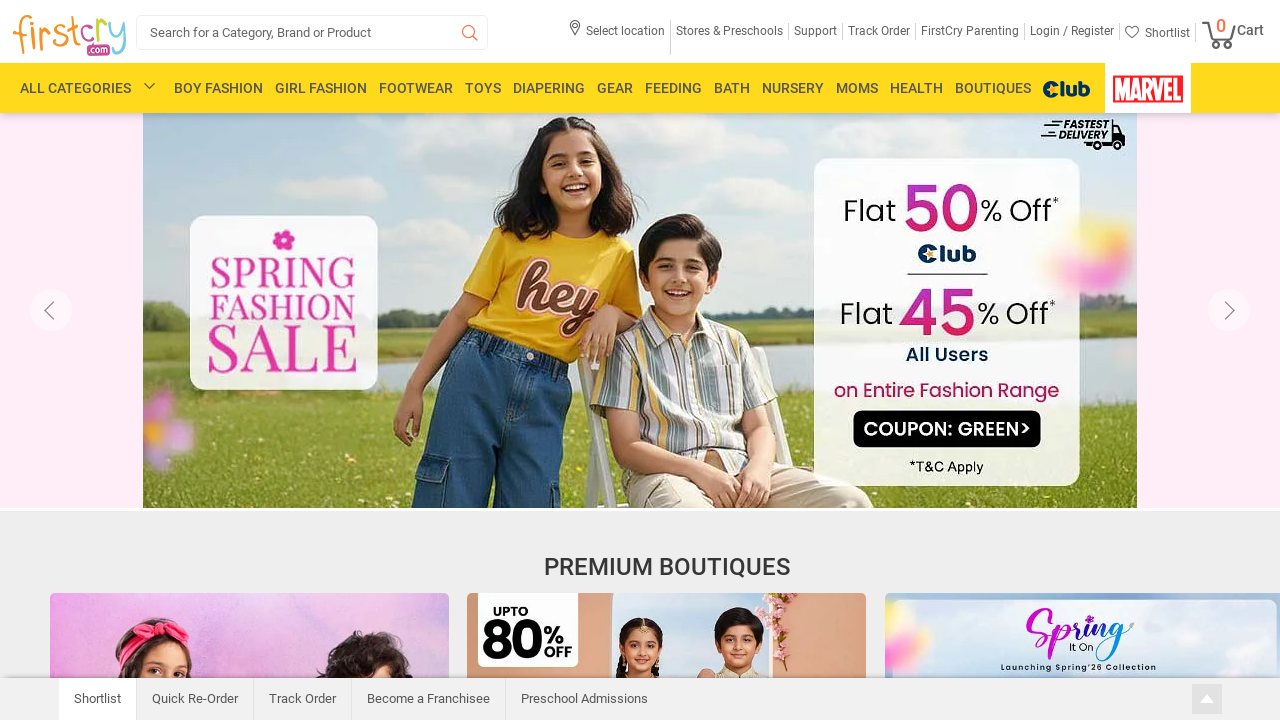

Waited for FirstCry homepage to load (DOM content loaded)
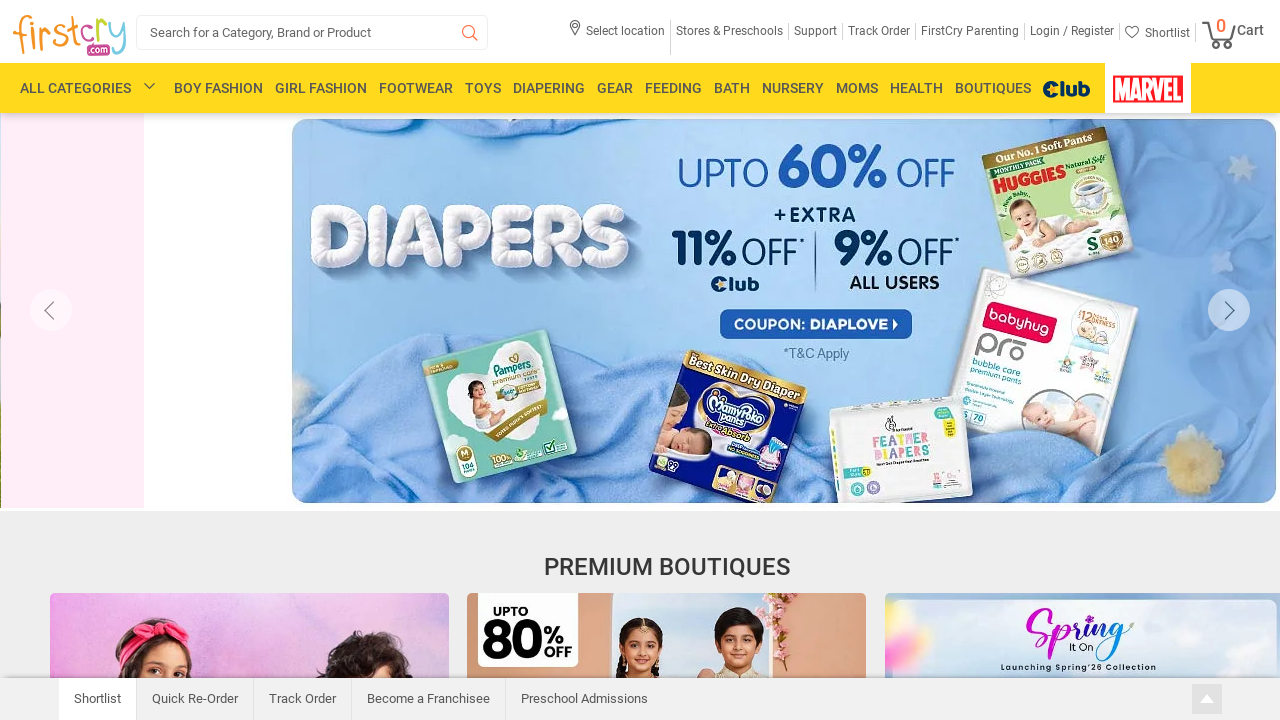

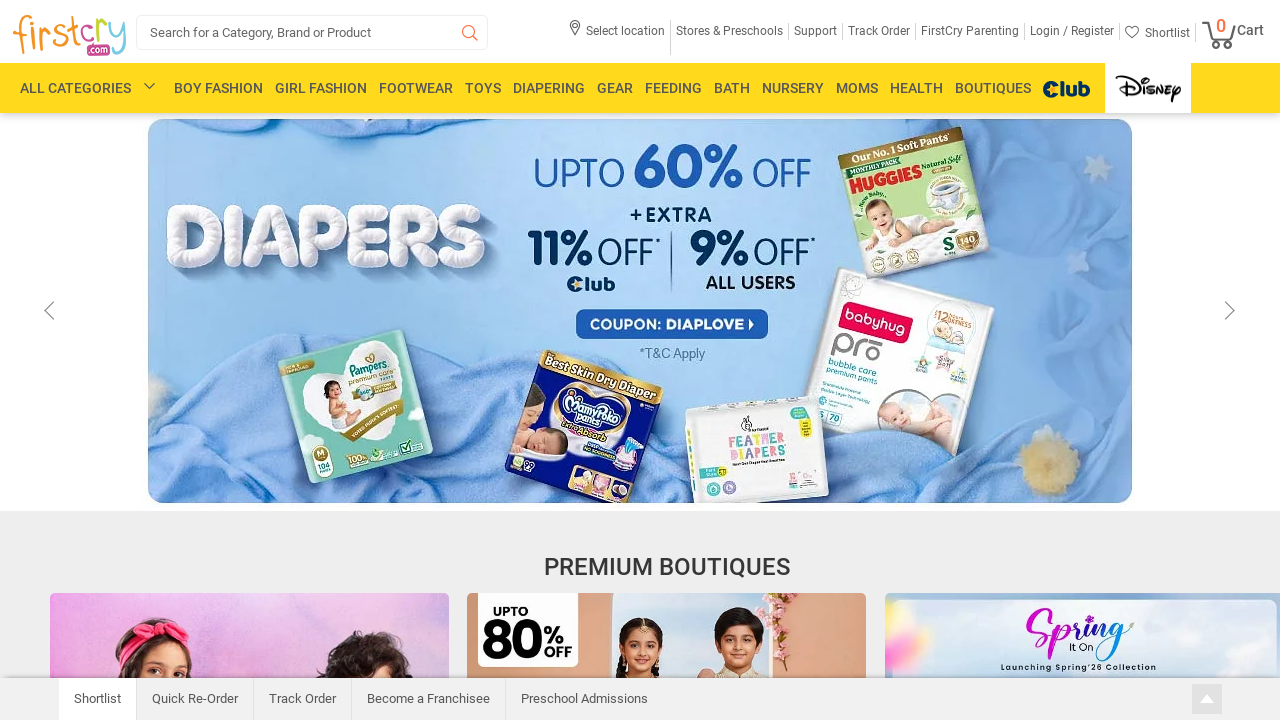